Tests search results page functionality by waiting for article listings to load and clicking the "next" pagination button to load more articles.

Starting URL: https://www.propertynews.ae/?s=real+estate

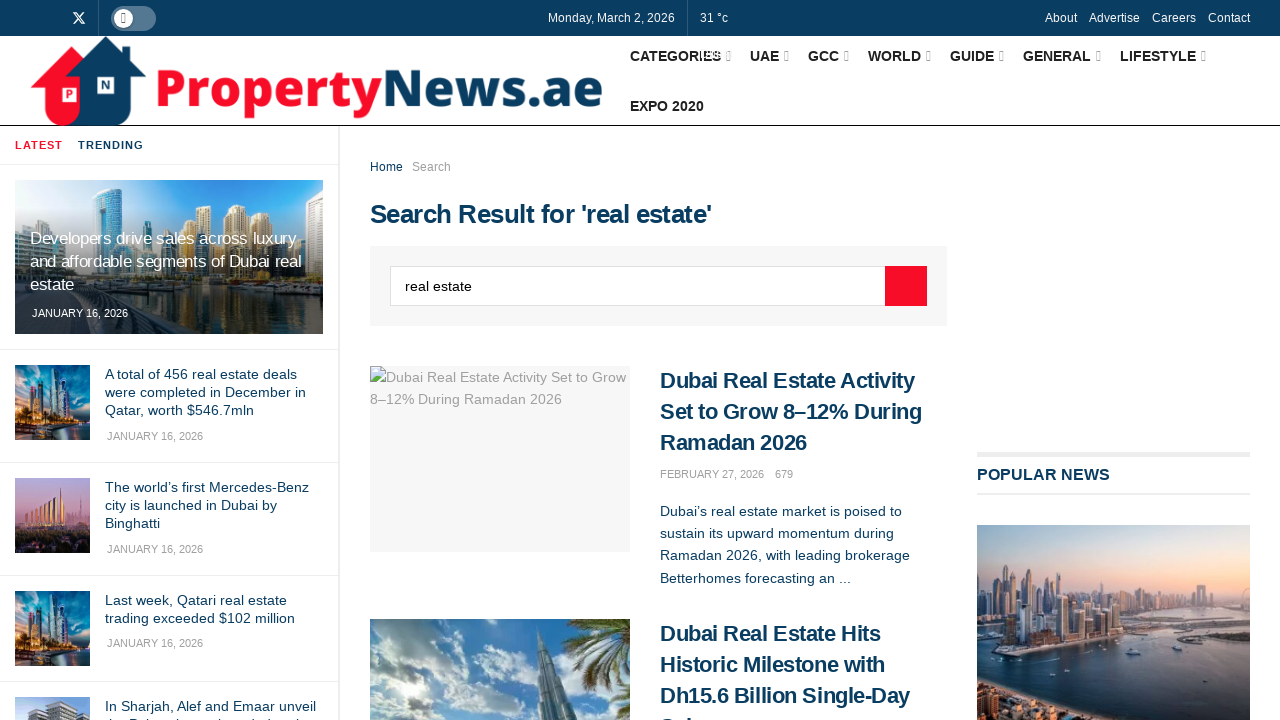

Article listings loaded on search results page
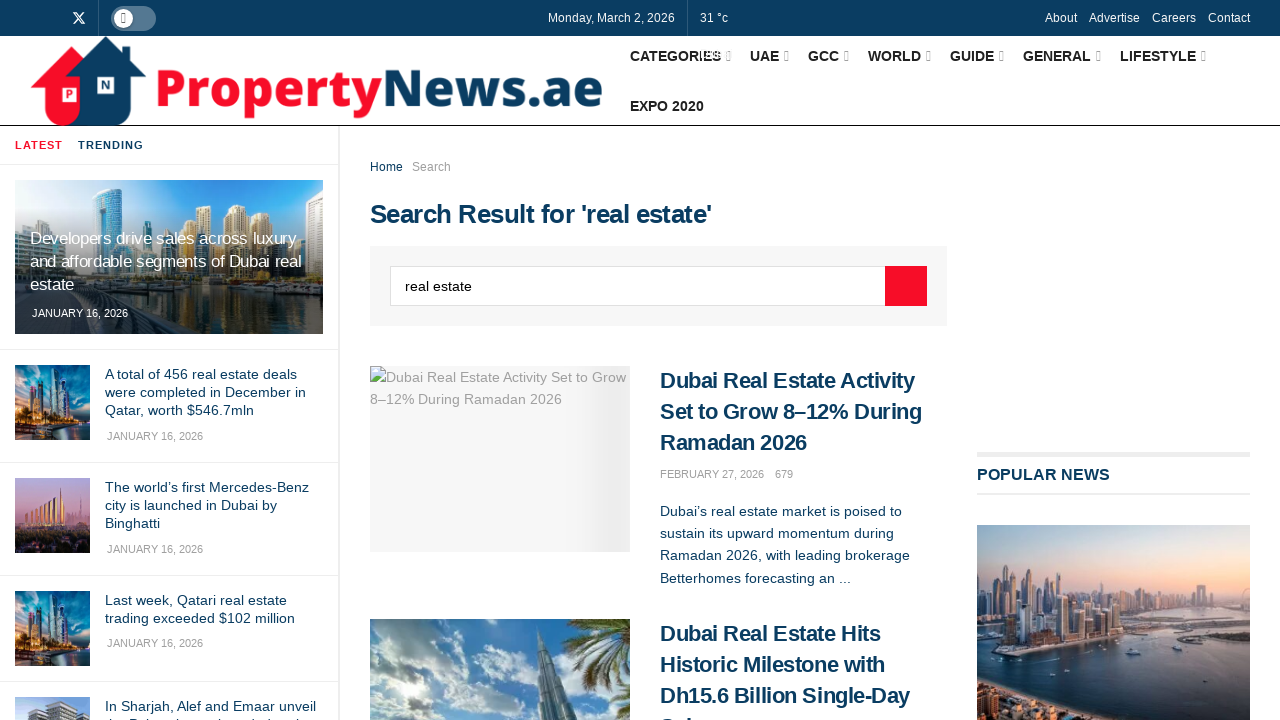

Verified article titles with links are present
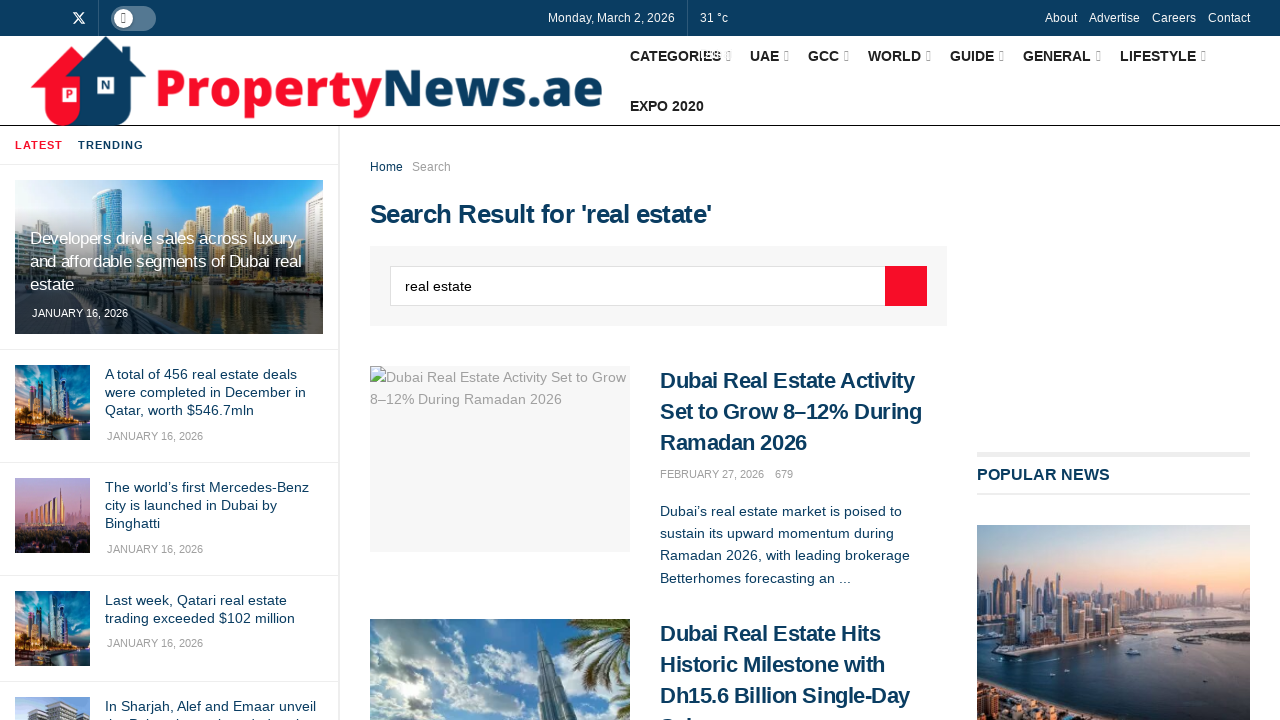

Clicked 'next' pagination button to load more articles at (742, 361) on a.next
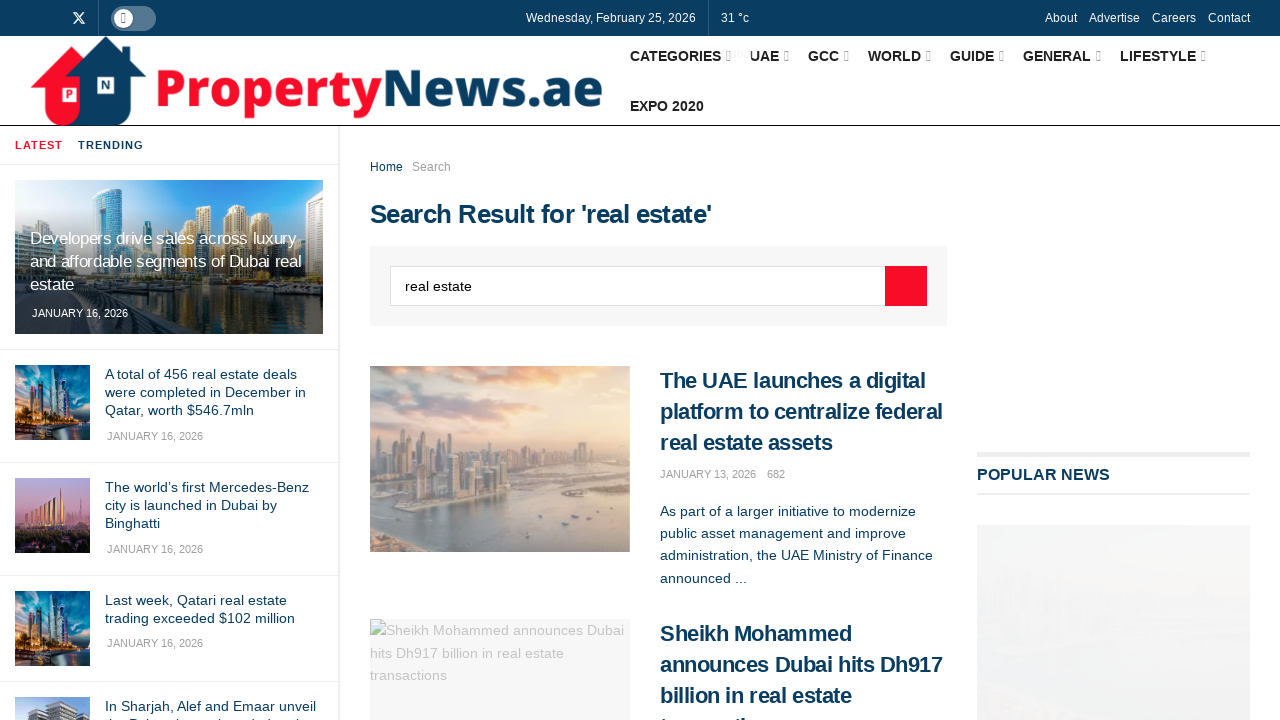

New articles loaded after first pagination
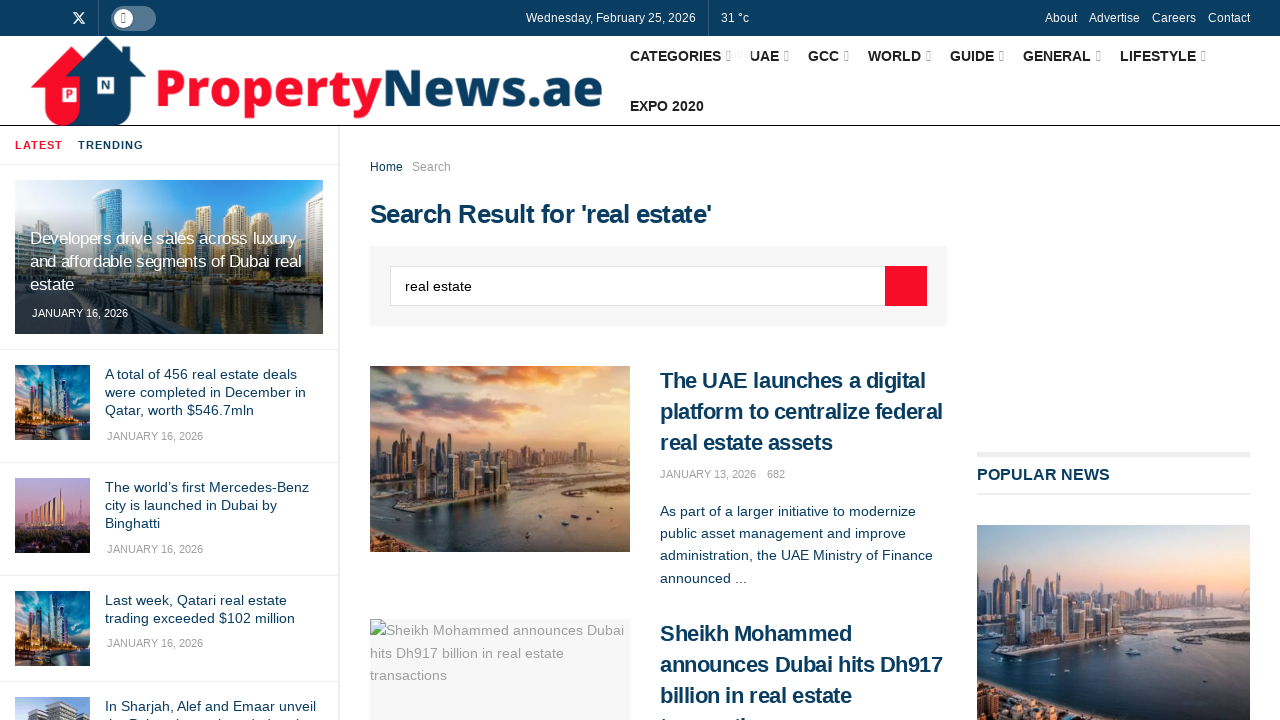

Clicked 'next' pagination button again to load another page at (781, 360) on a.next
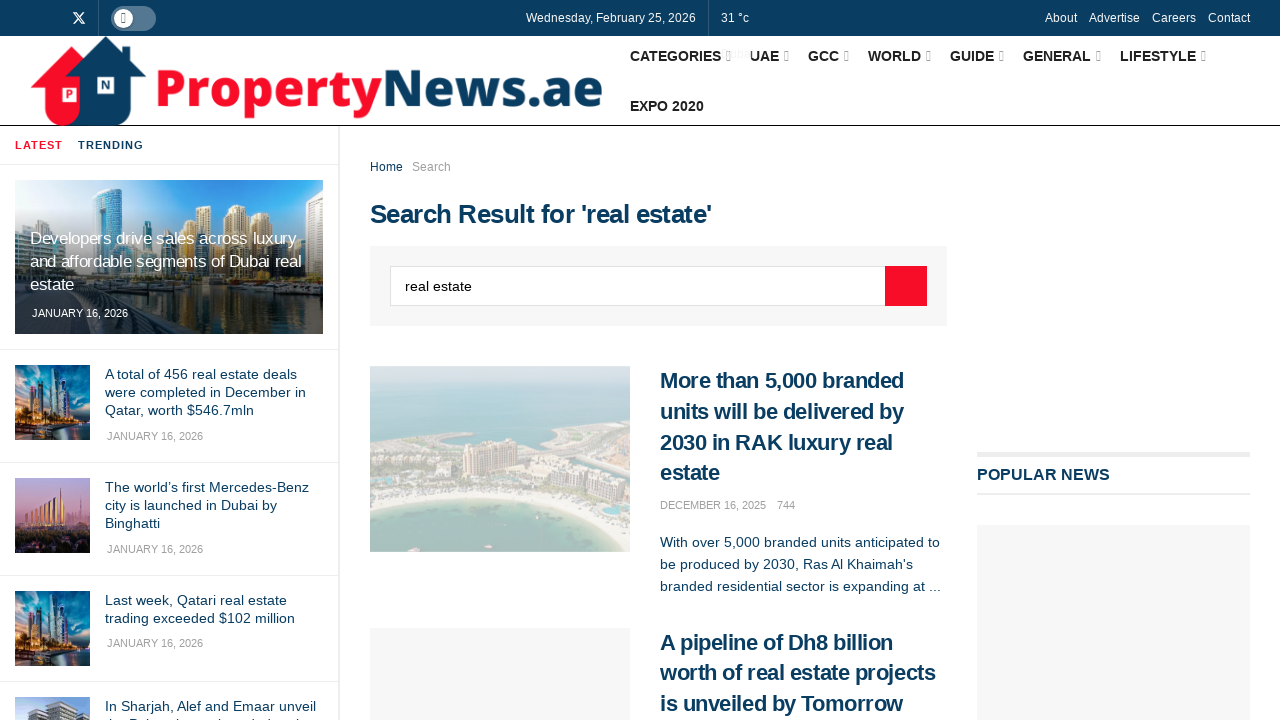

New articles loaded after second pagination
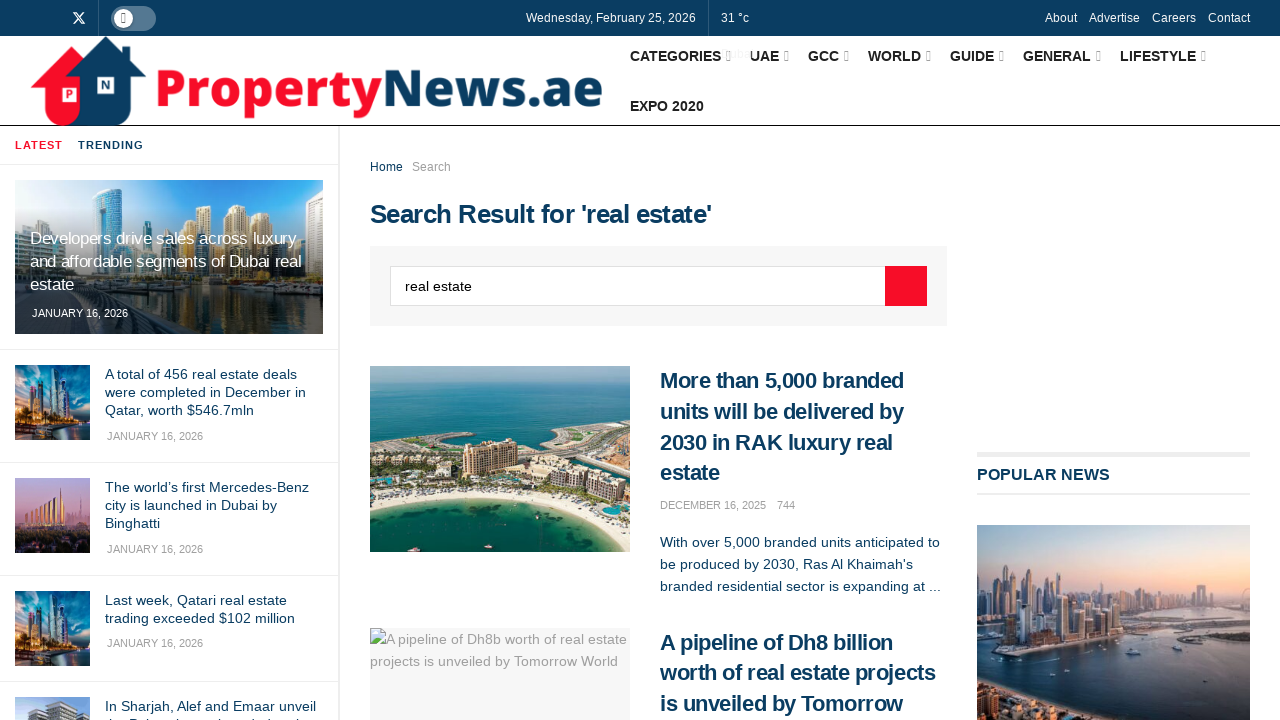

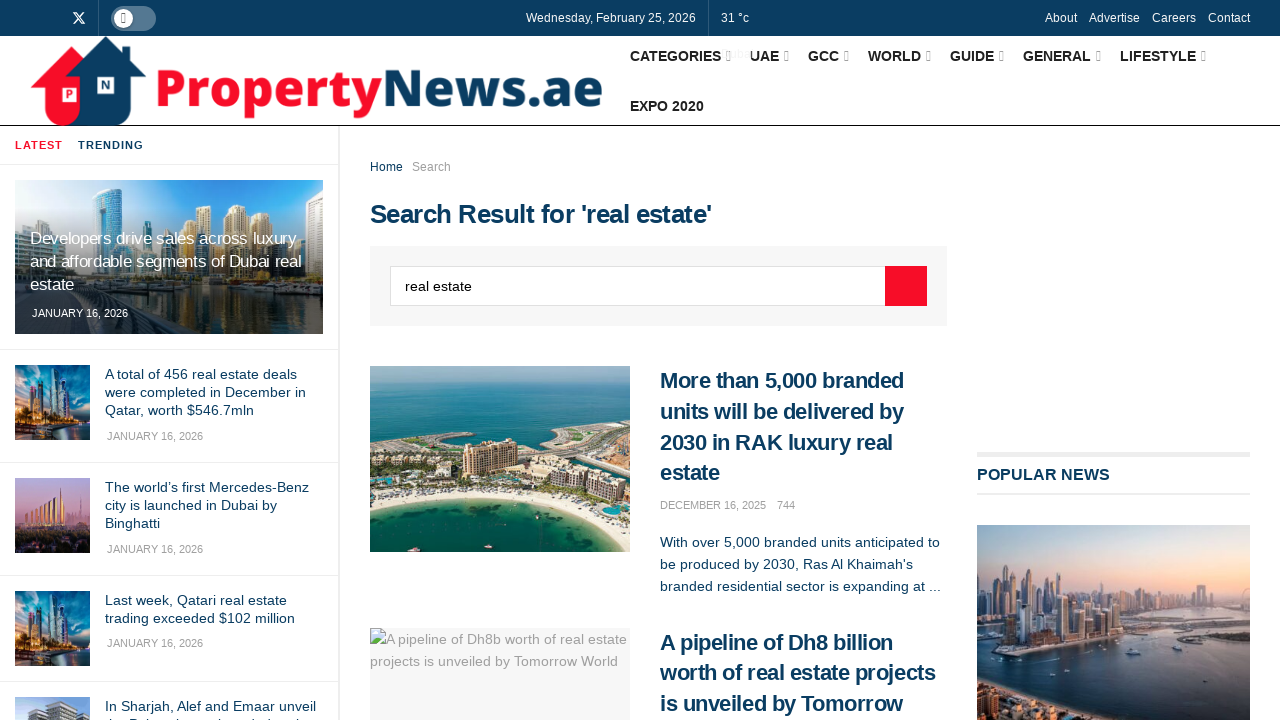